Tests loading green functionality using implicit wait approach - clicks start button, verifies loading state, then waits for success message

Starting URL: https://kristinek.github.io/site/examples/loading_color

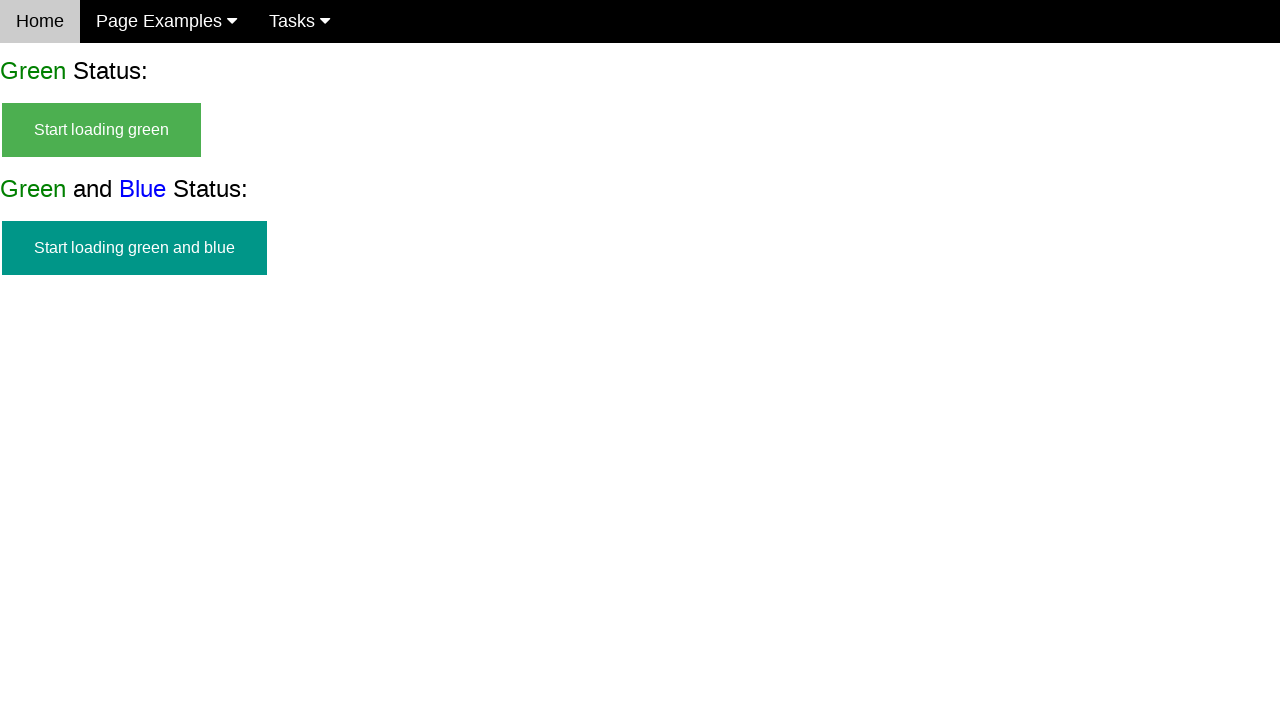

Clicked start loading green button at (102, 130) on #start_green
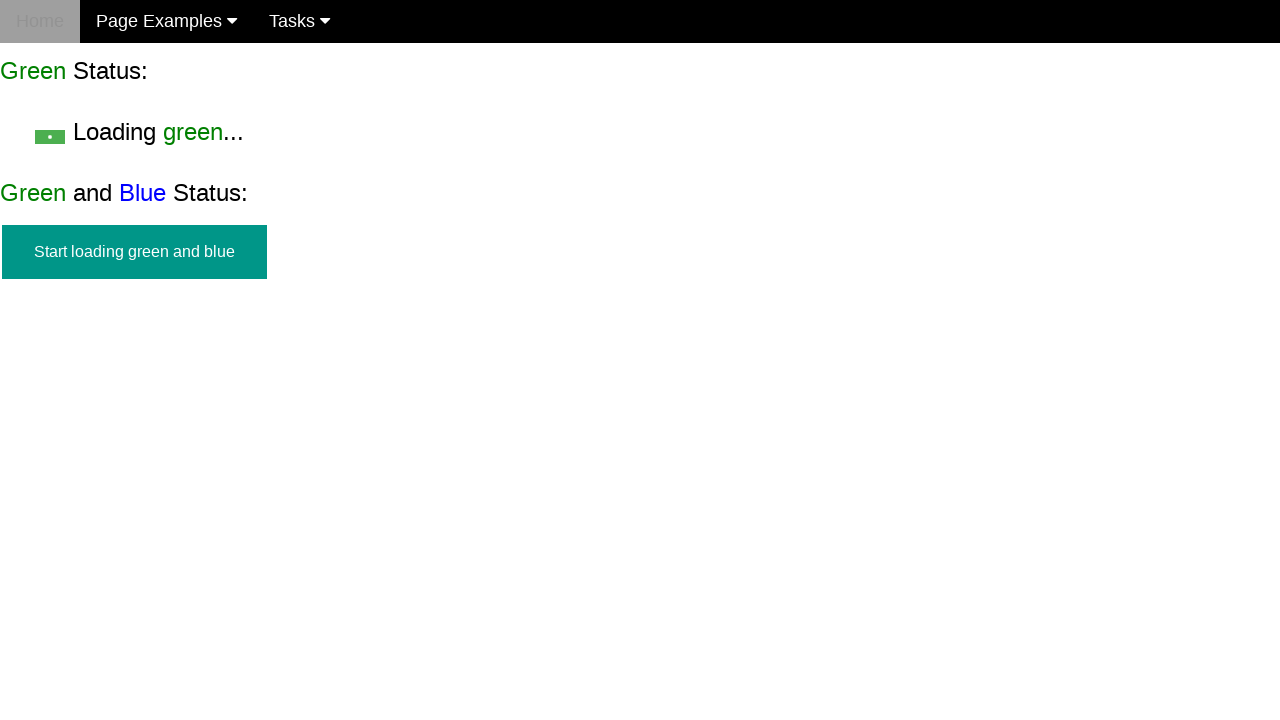

Verified start button is hidden
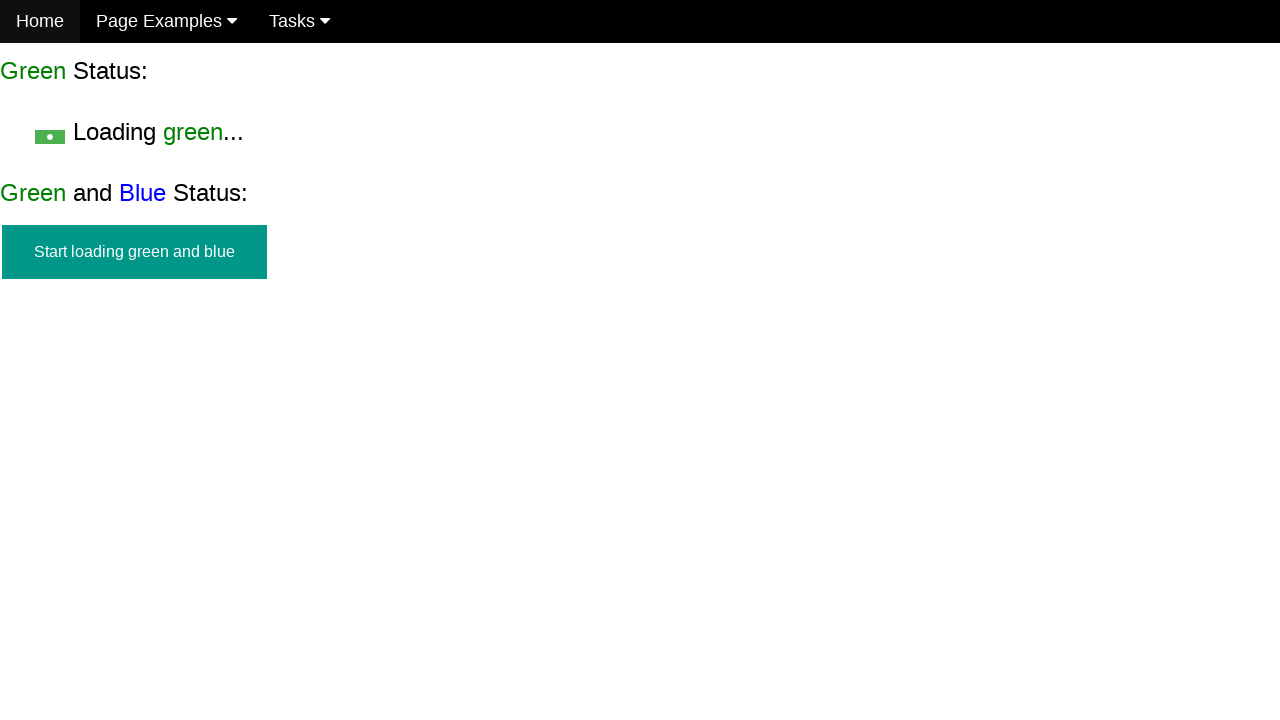

Verified loading text is visible
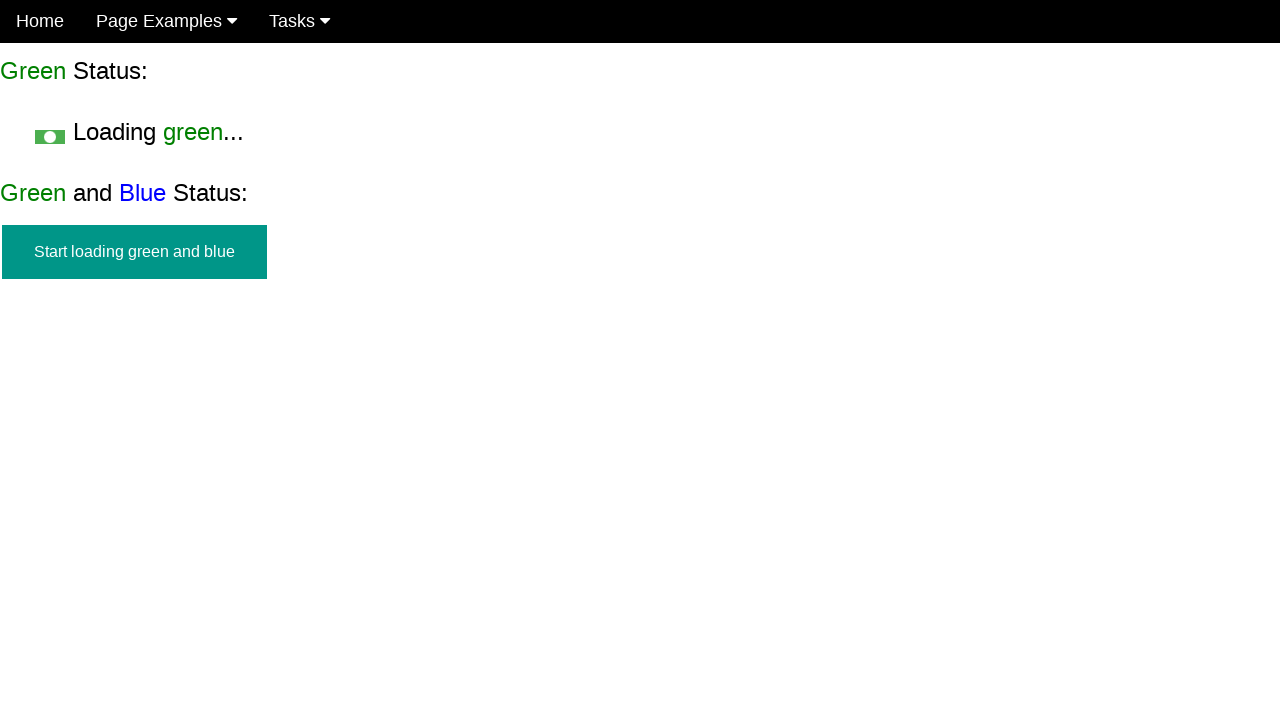

Waited for finish element to appear (up to 10 seconds)
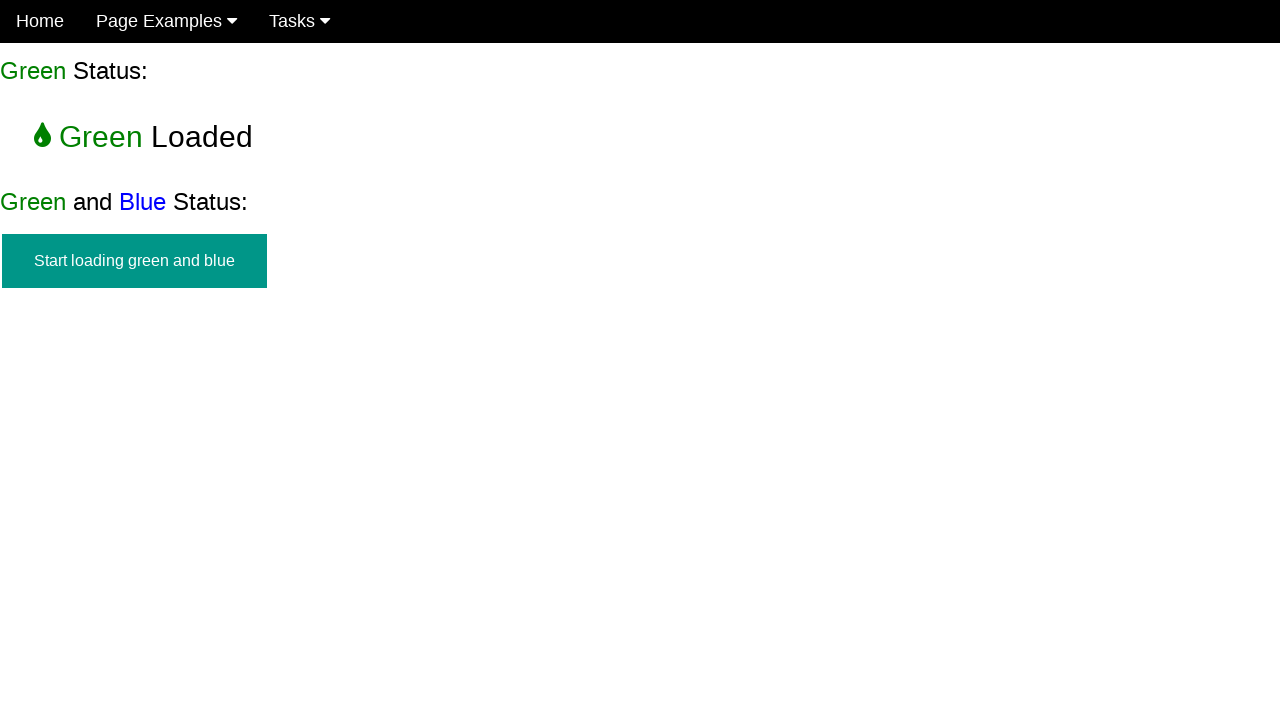

Verified finish element is visible
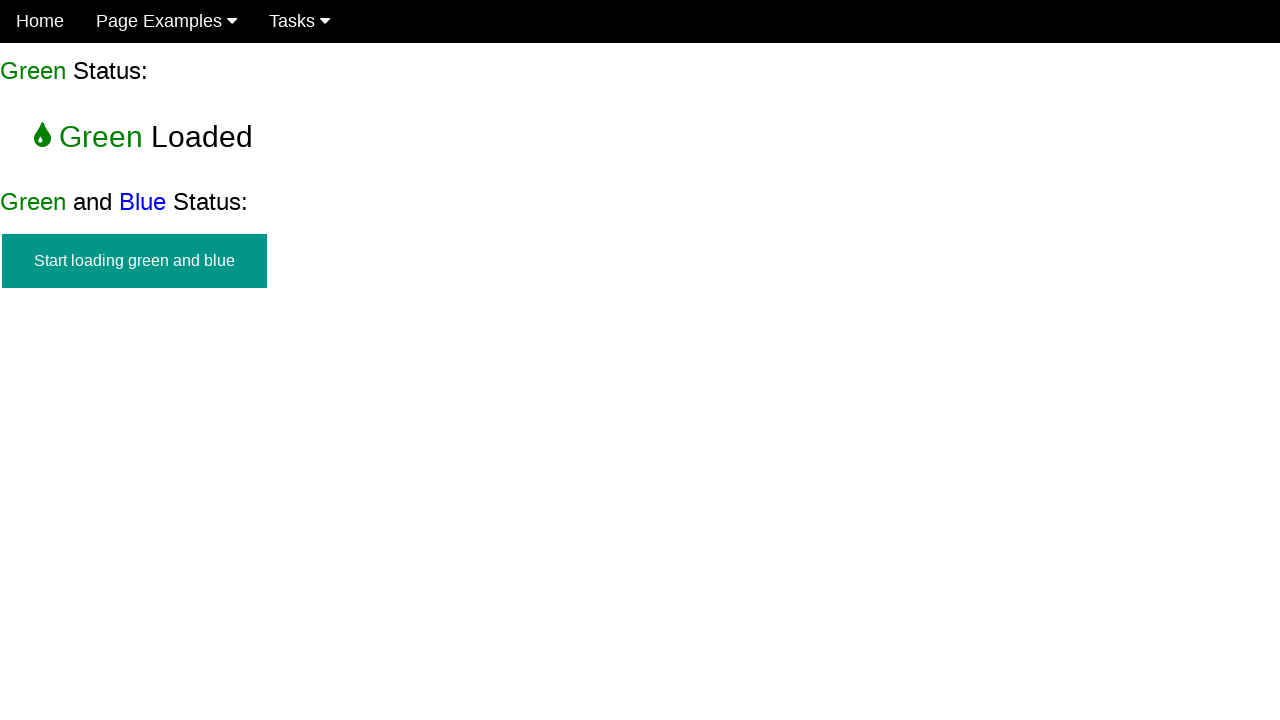

Verified start button remains hidden
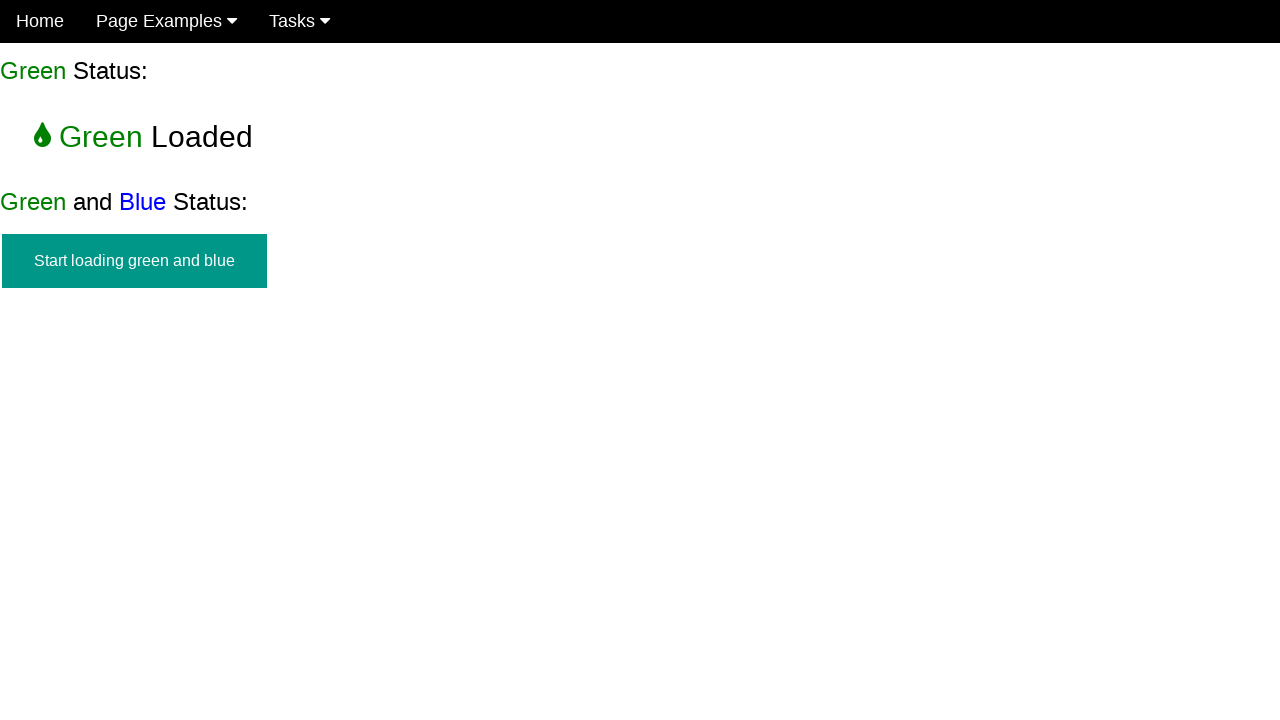

Verified loading text is no longer visible
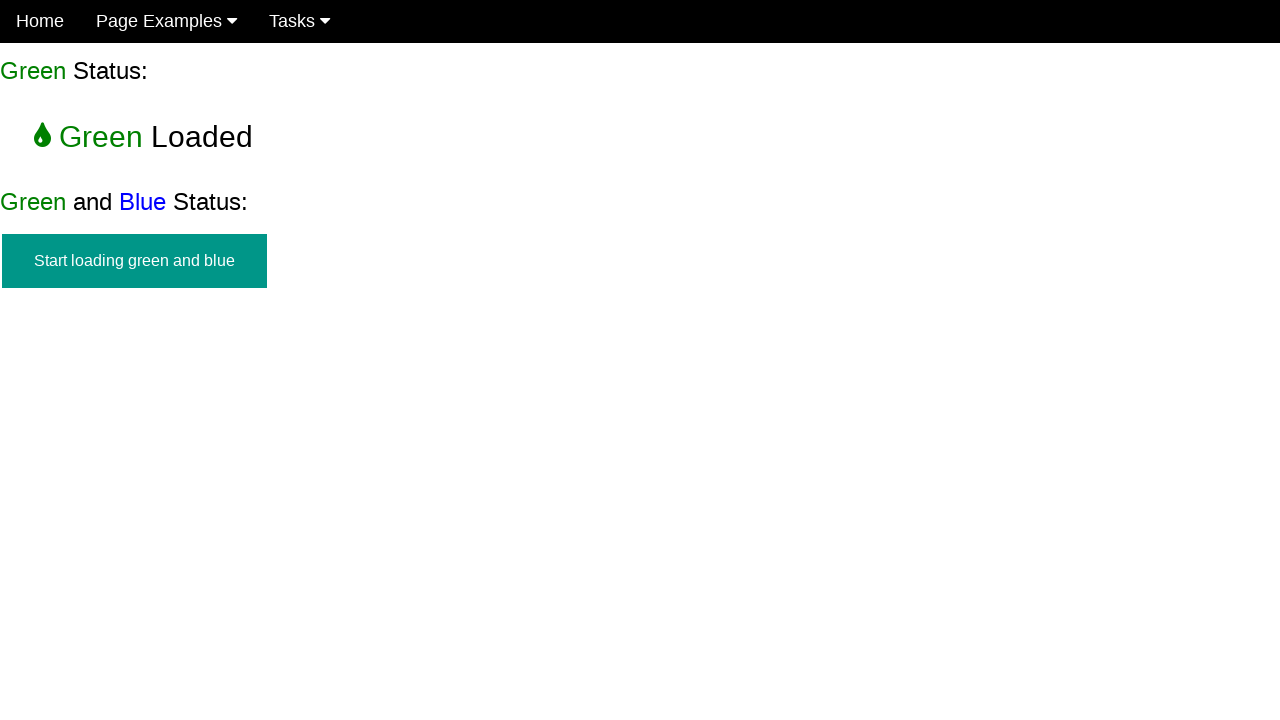

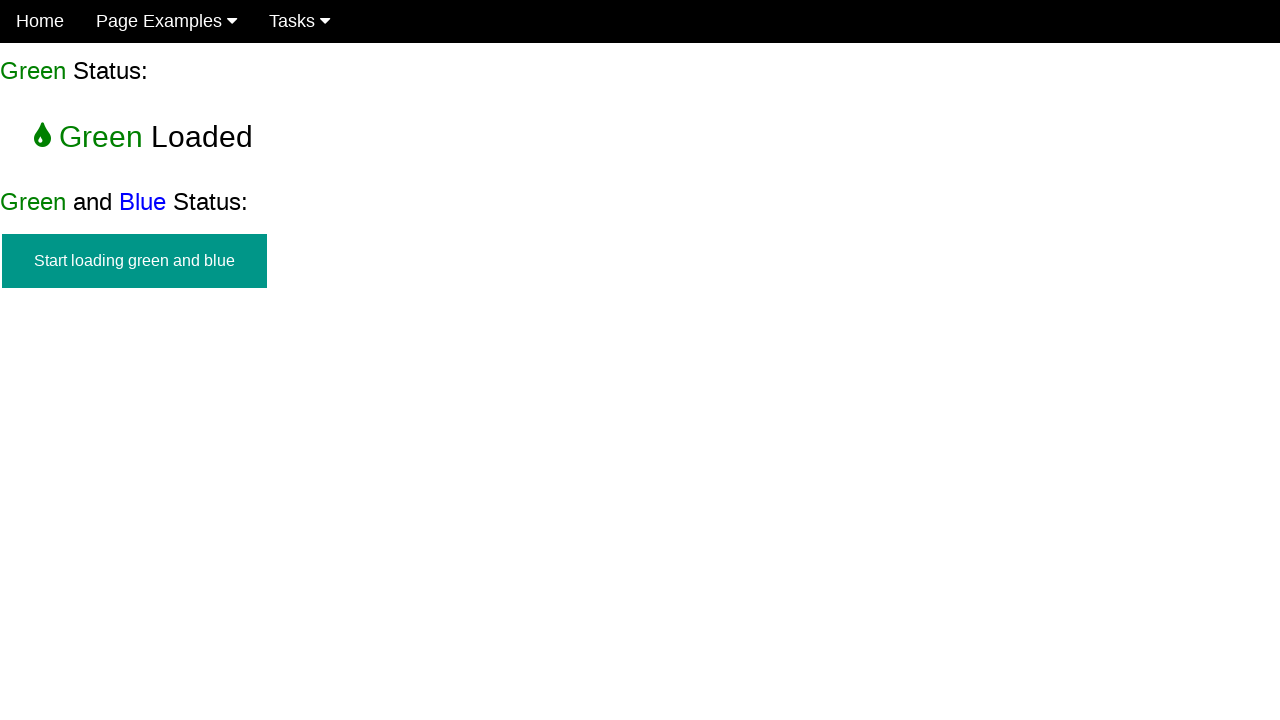